Tests a slow calculator web application by setting a delay value, performing an addition calculation (7 + 8), and verifying the result equals 15.

Starting URL: https://bonigarcia.dev/selenium-webdriver-java/slow-calculator.html

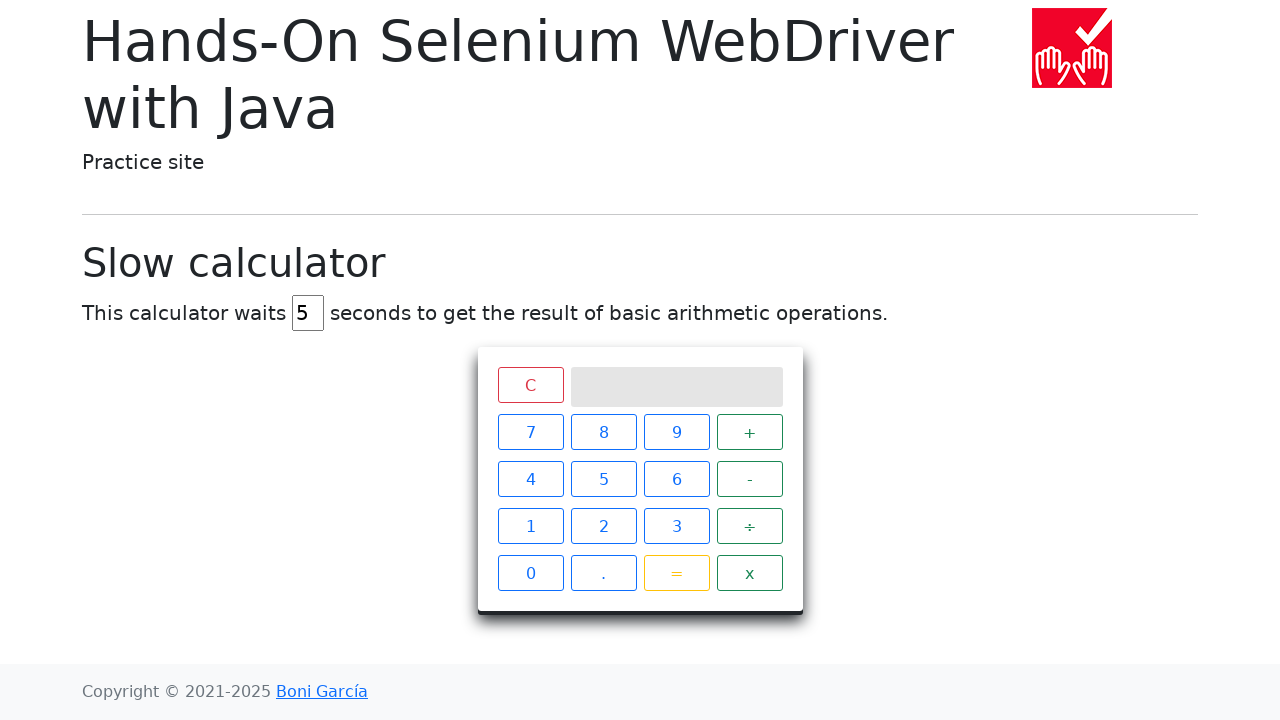

Cleared delay input field on #delay
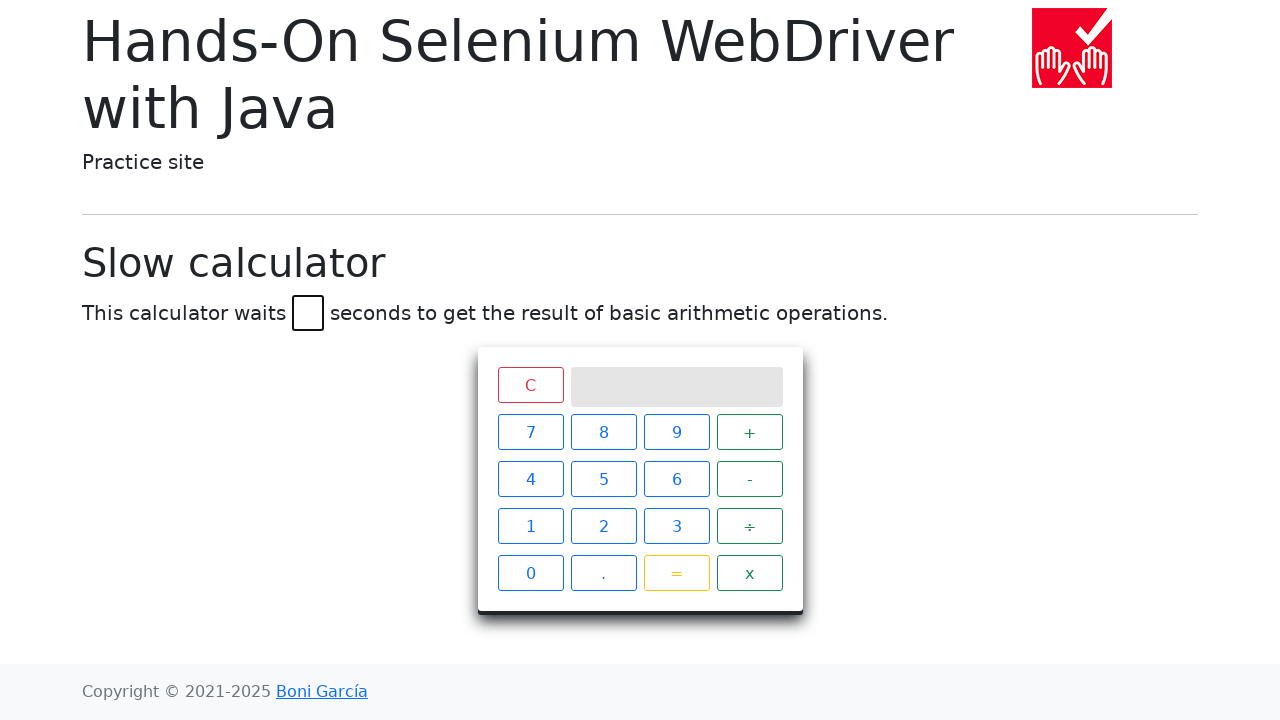

Filled delay input field with value '45' on #delay
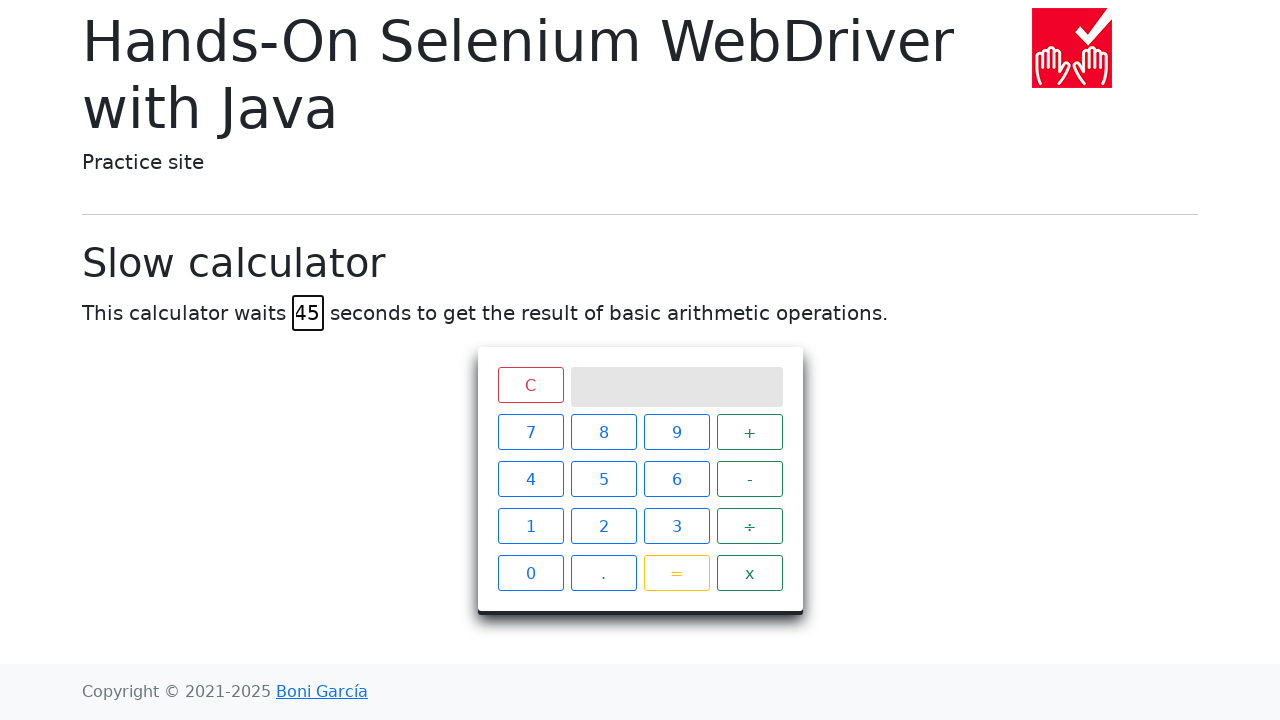

Clicked calculator button '7' at (530, 432) on xpath=//span[contains(@class, 'btn') and text()='7']
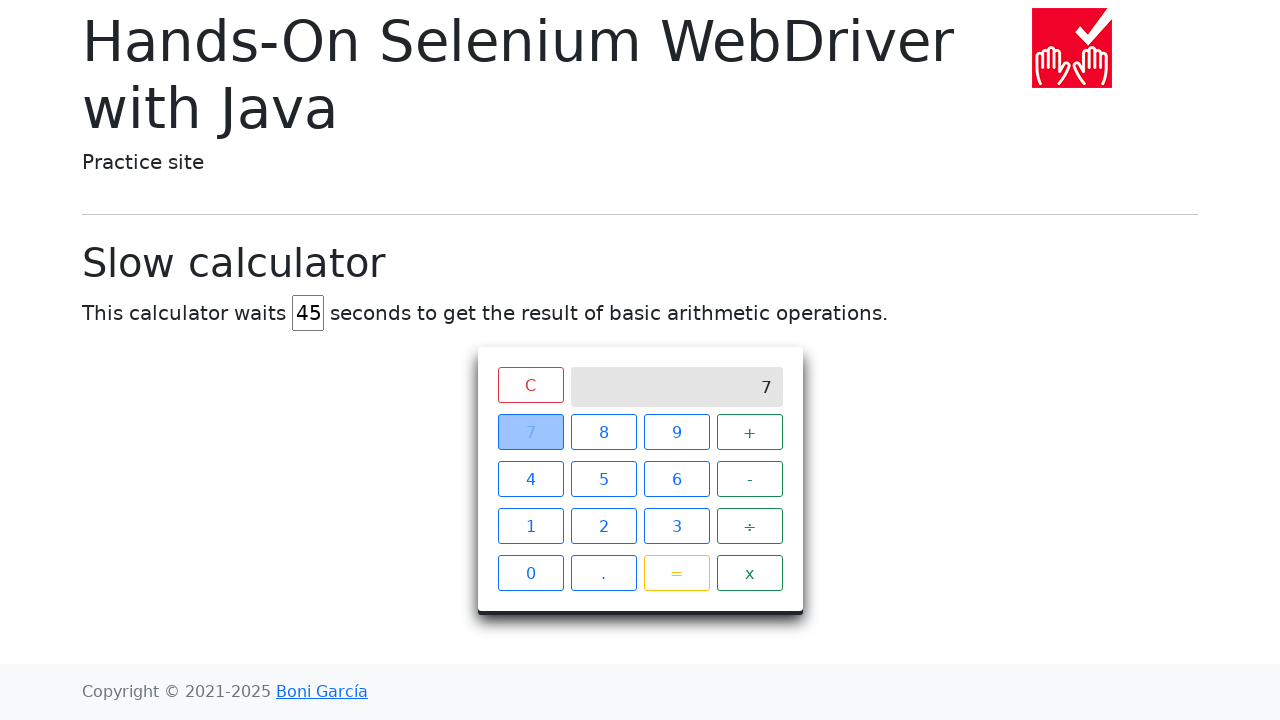

Clicked calculator button '+' at (750, 432) on xpath=//span[contains(@class, 'btn') and text()='+']
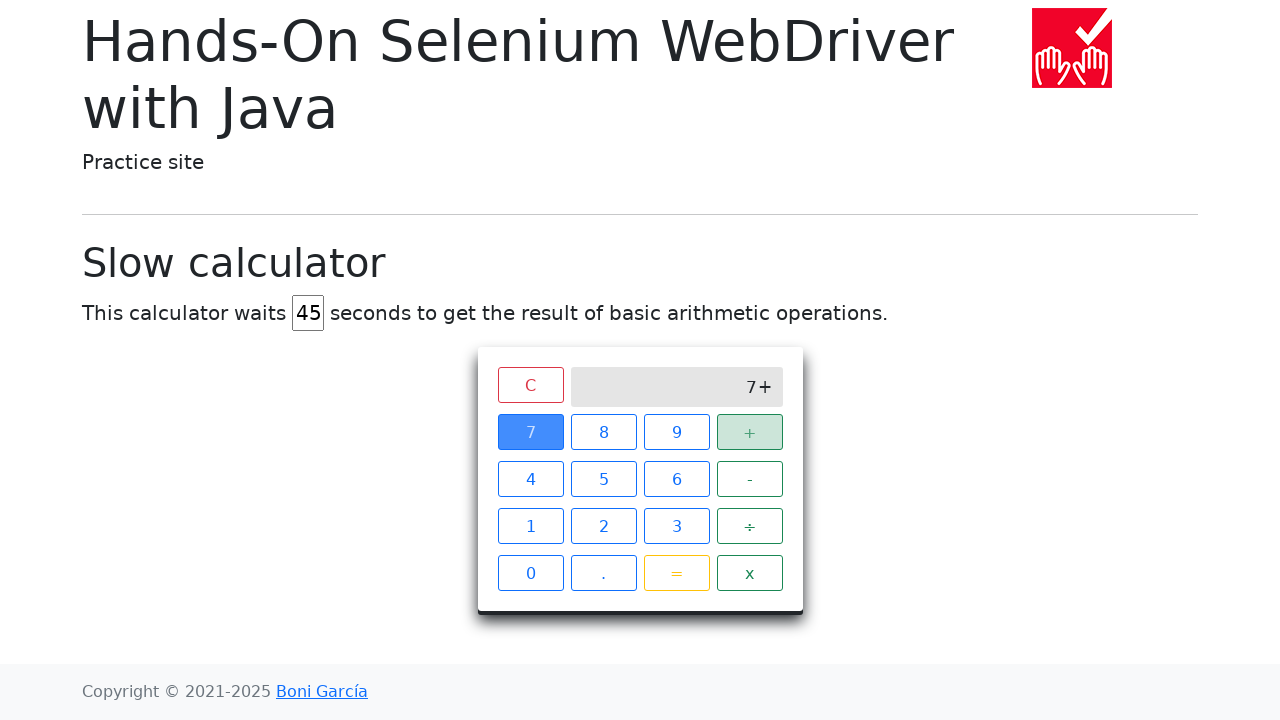

Clicked calculator button '8' at (604, 432) on xpath=//span[contains(@class, 'btn') and text()='8']
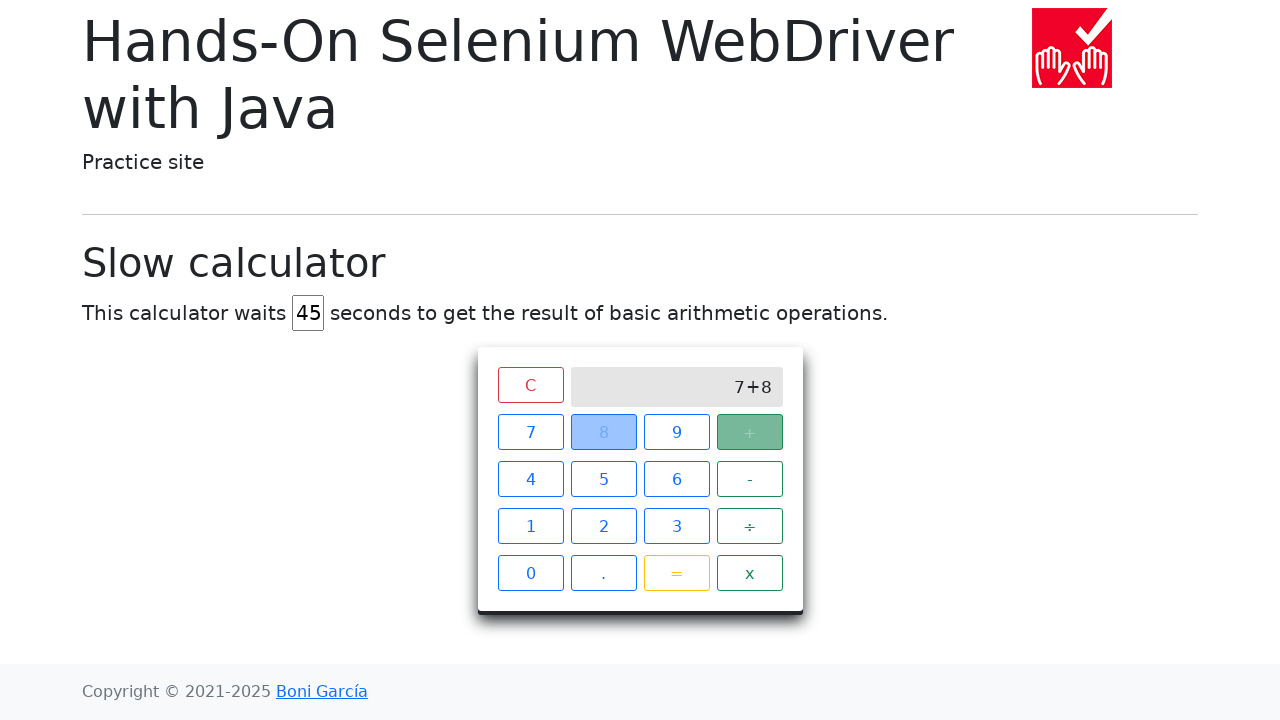

Clicked calculator button '=' to compute result at (676, 573) on xpath=//span[contains(@class, 'btn') and text()='=']
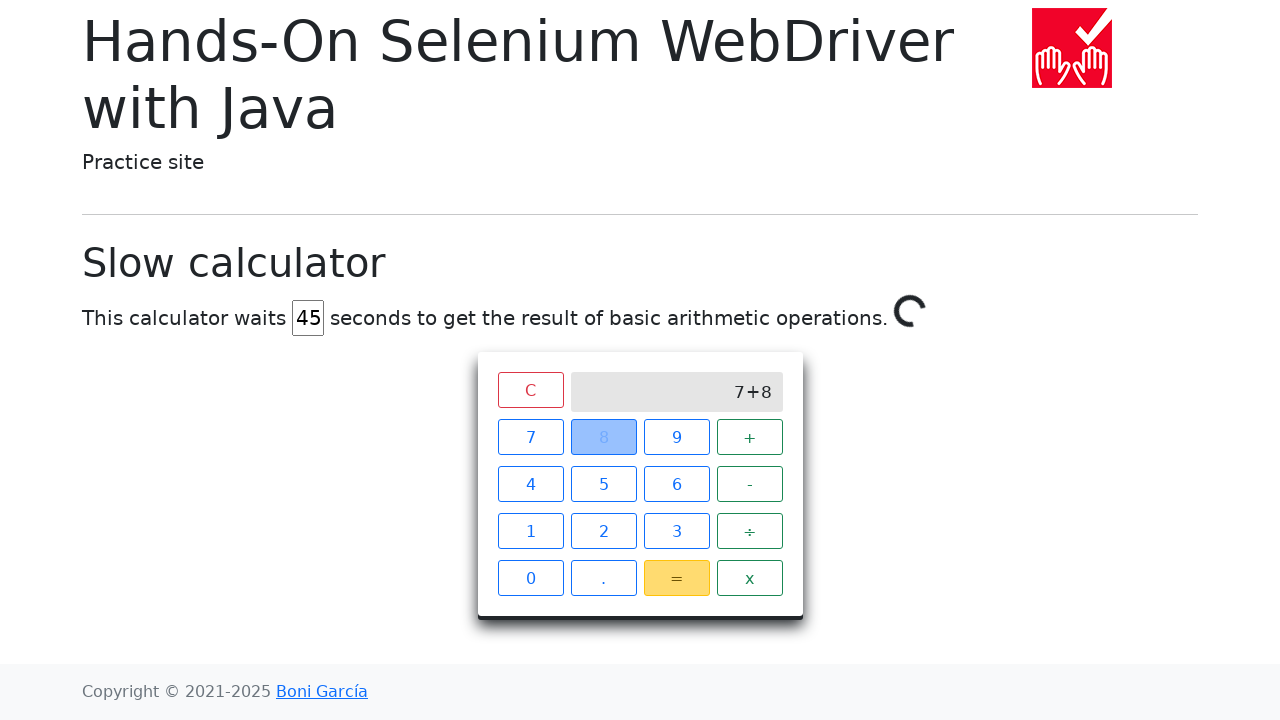

Waited for calculator result to equal '15' (timeout: 120 seconds)
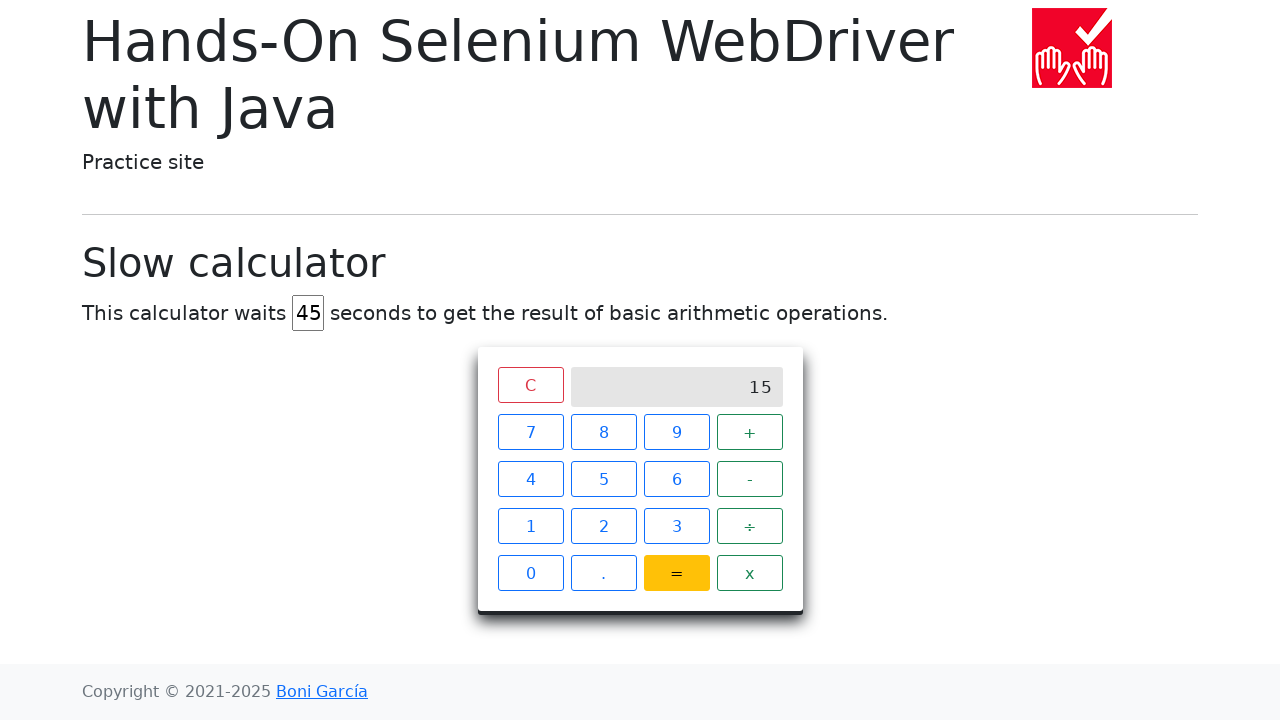

Retrieved final result text: '15'
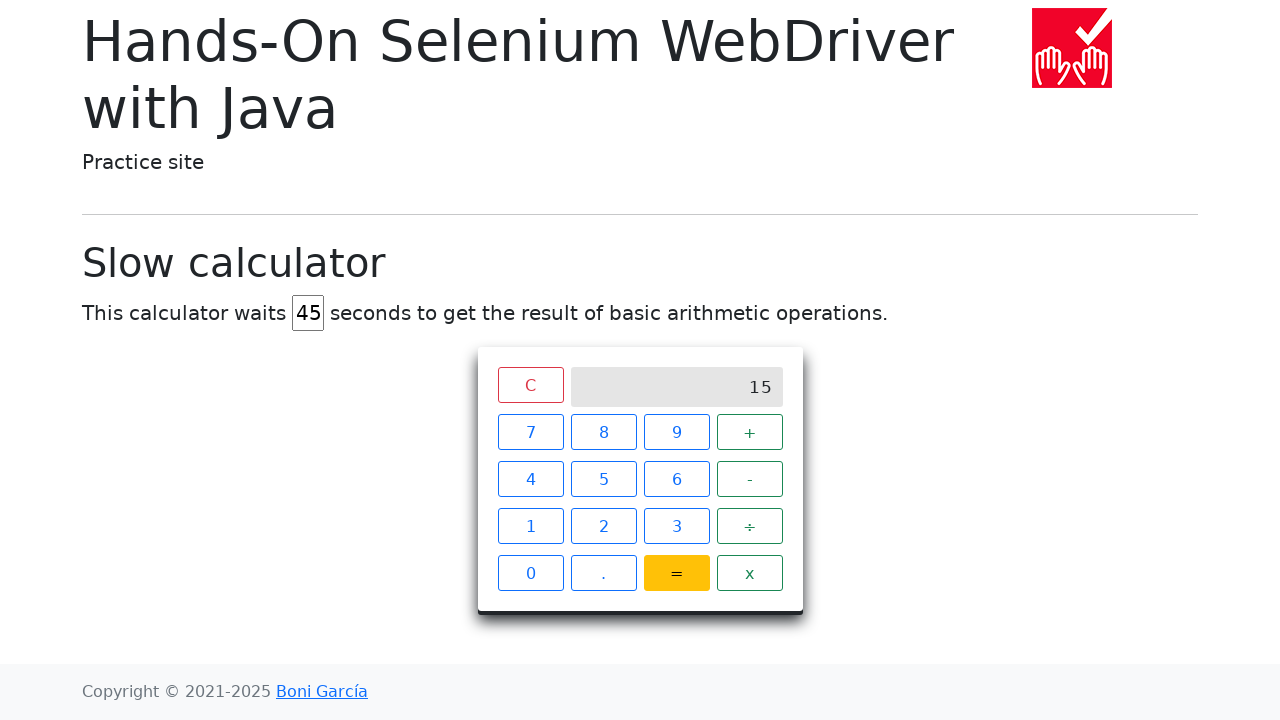

Verified result equals '15' - assertion passed
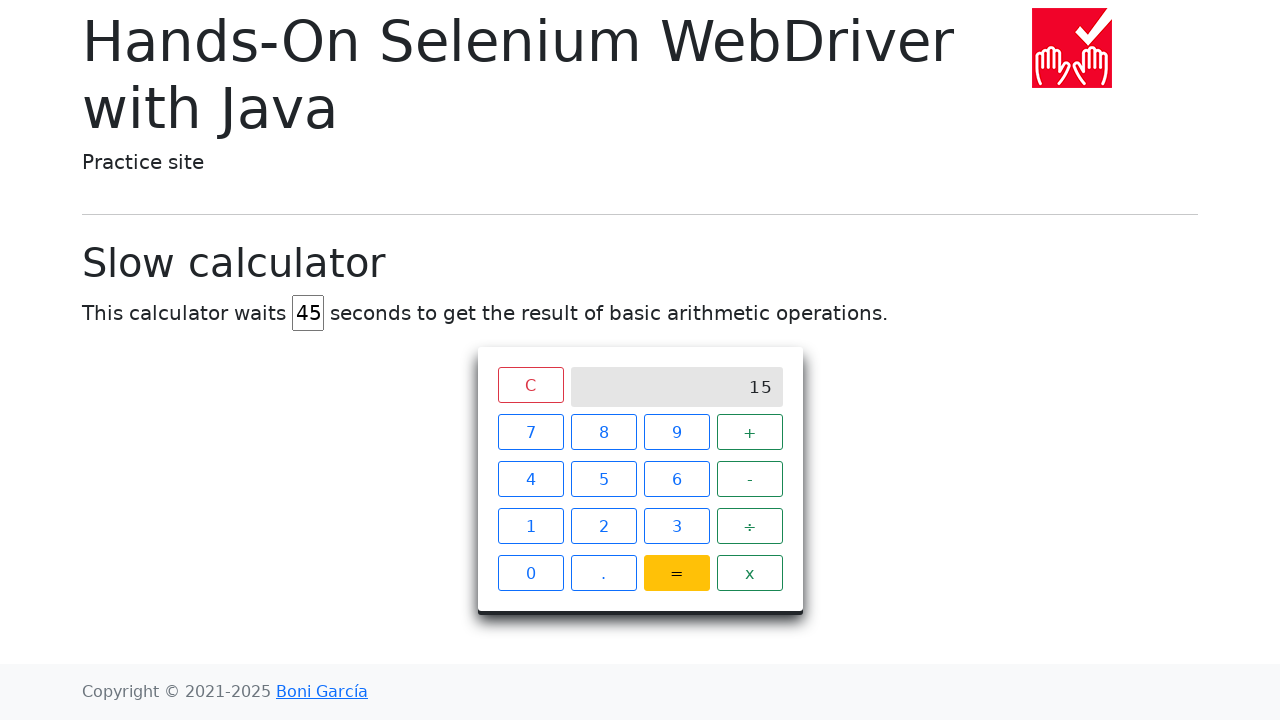

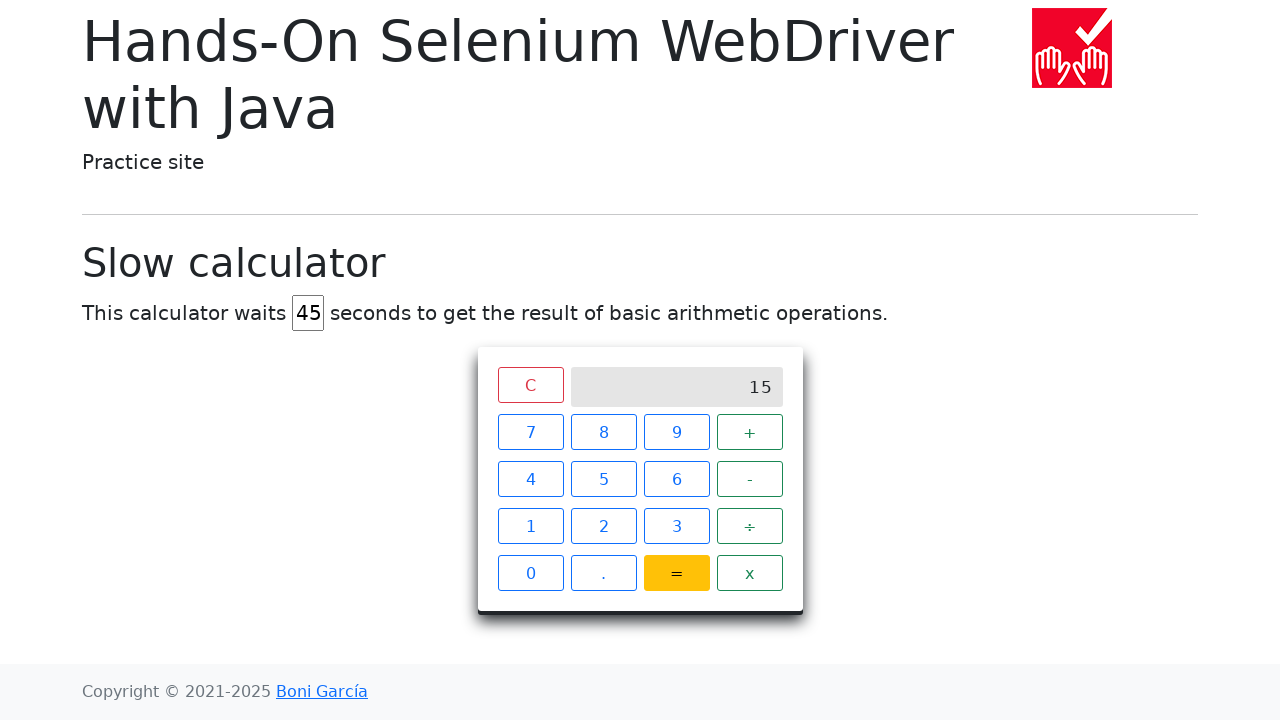